Navigates to a financial quote page and verifies that the CRB index value and date elements are displayed

Starting URL: https://quote.eastmoney.com/gb/zsCRB.html

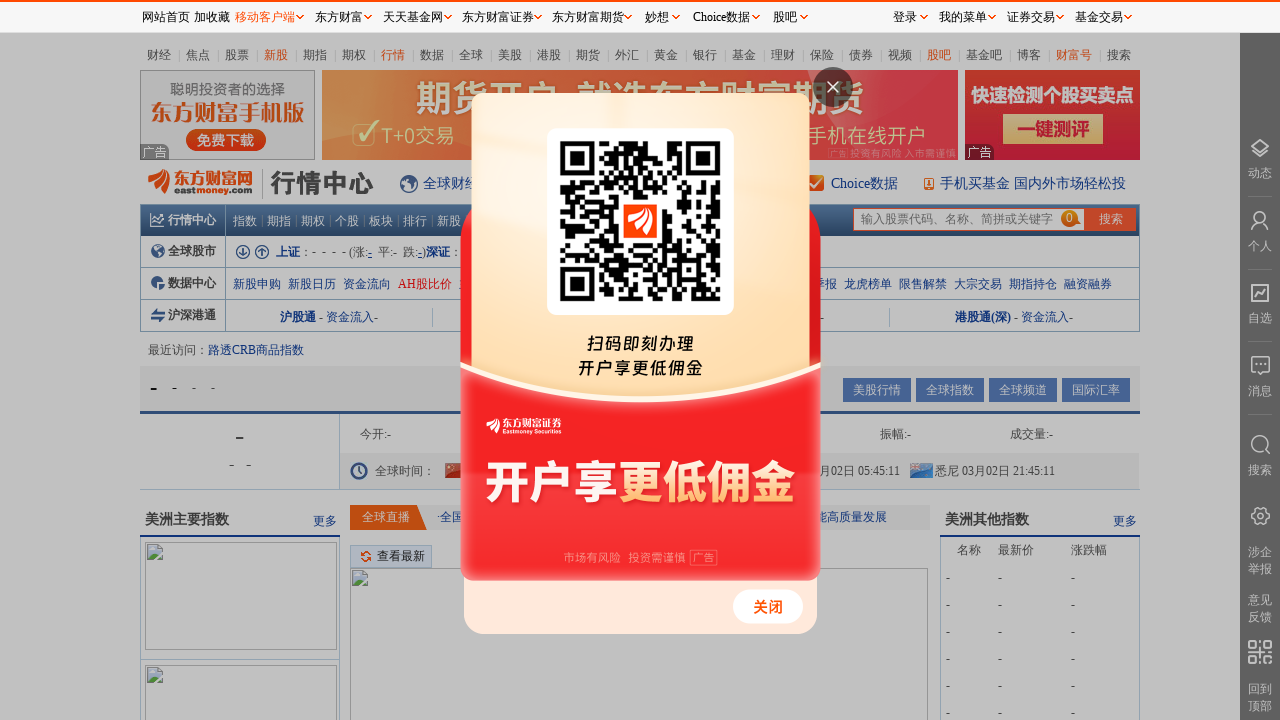

Navigated to CRB financial quote page
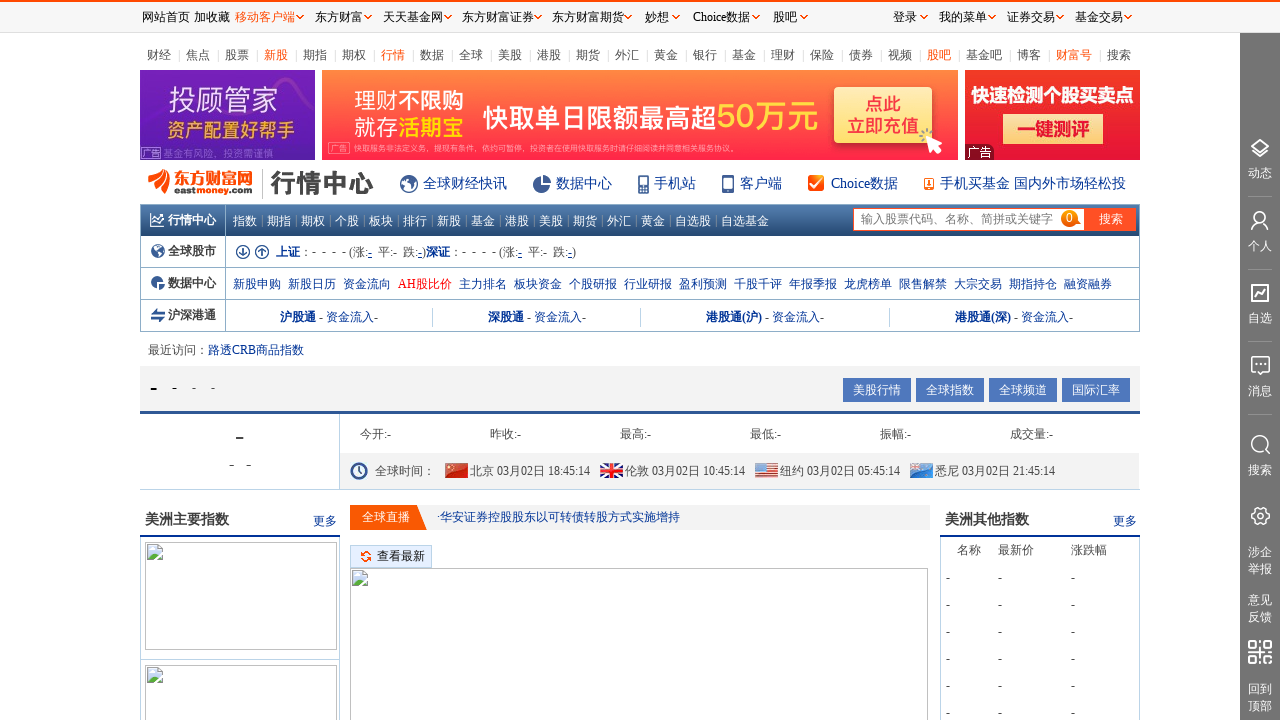

CRB index value element loaded
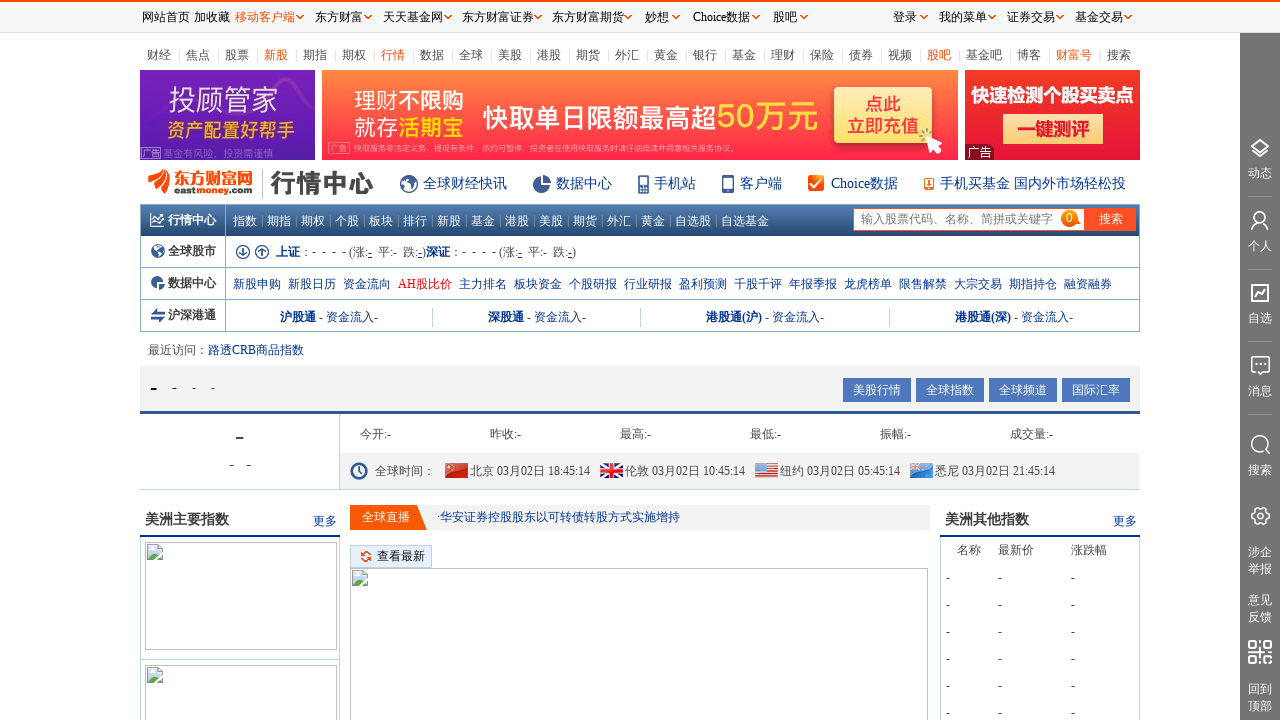

CRB quote date element loaded
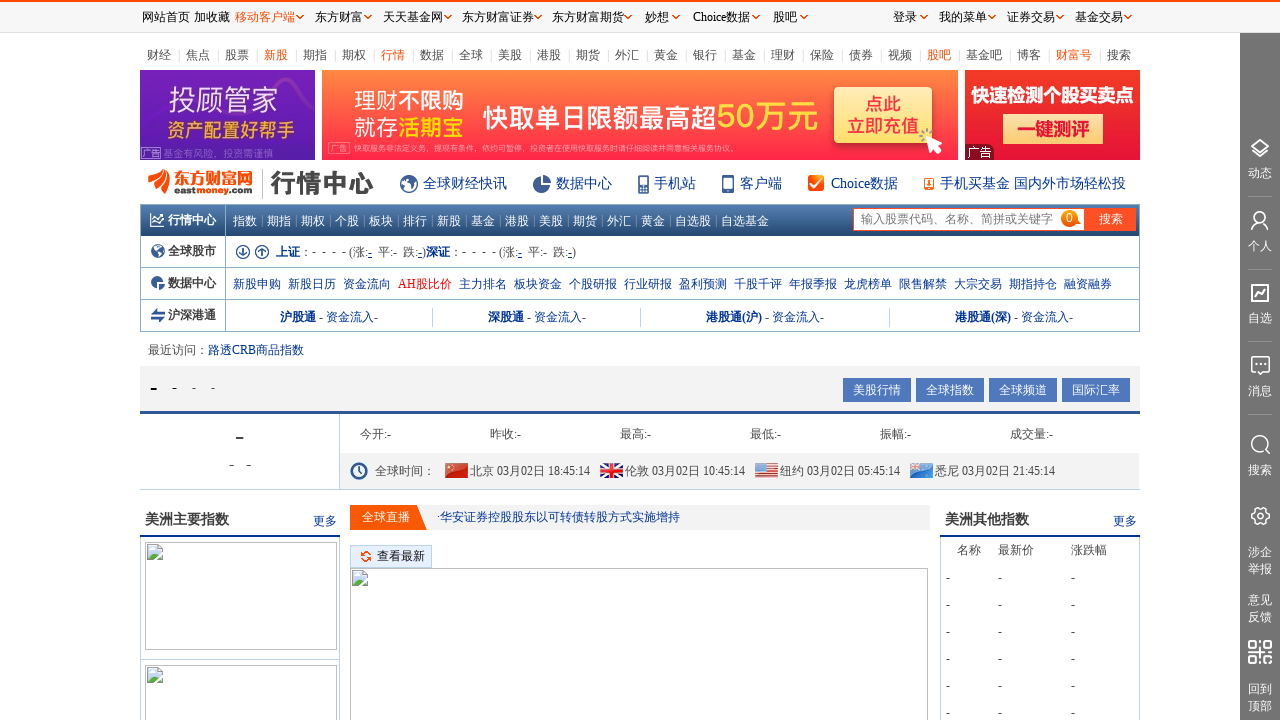

Verified CRB index value element is displayed
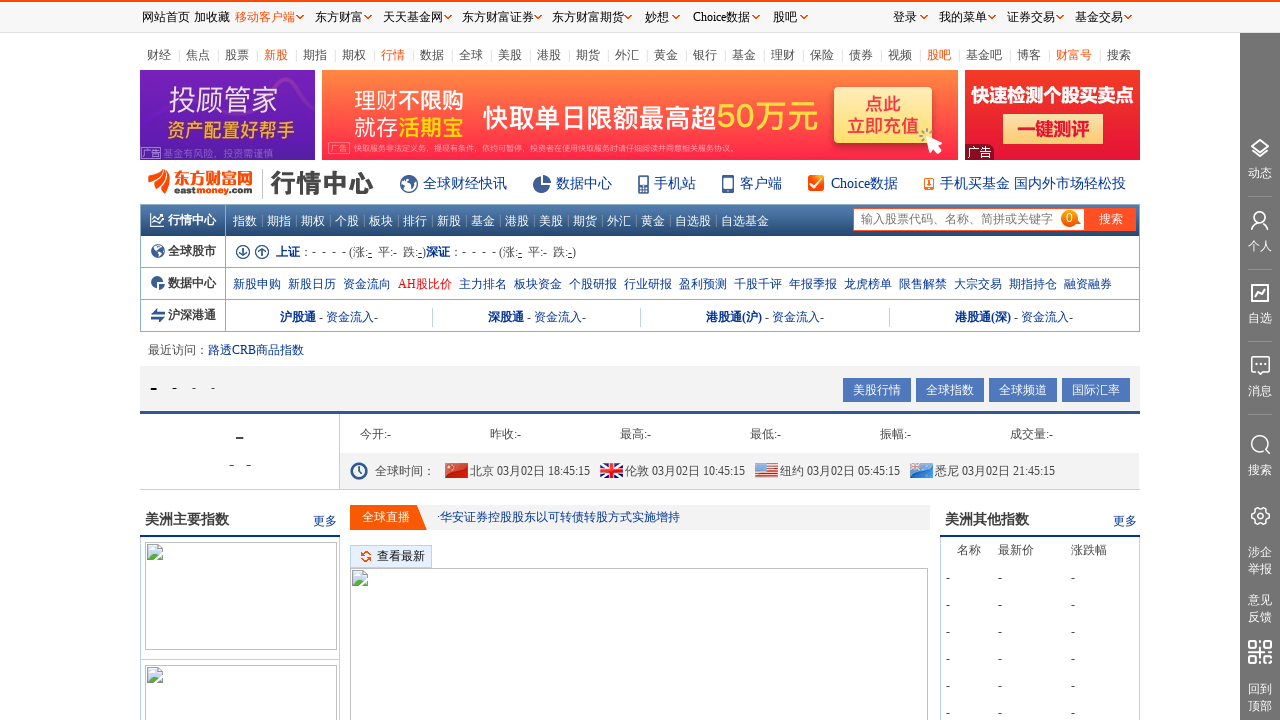

Verified CRB quote date element is displayed
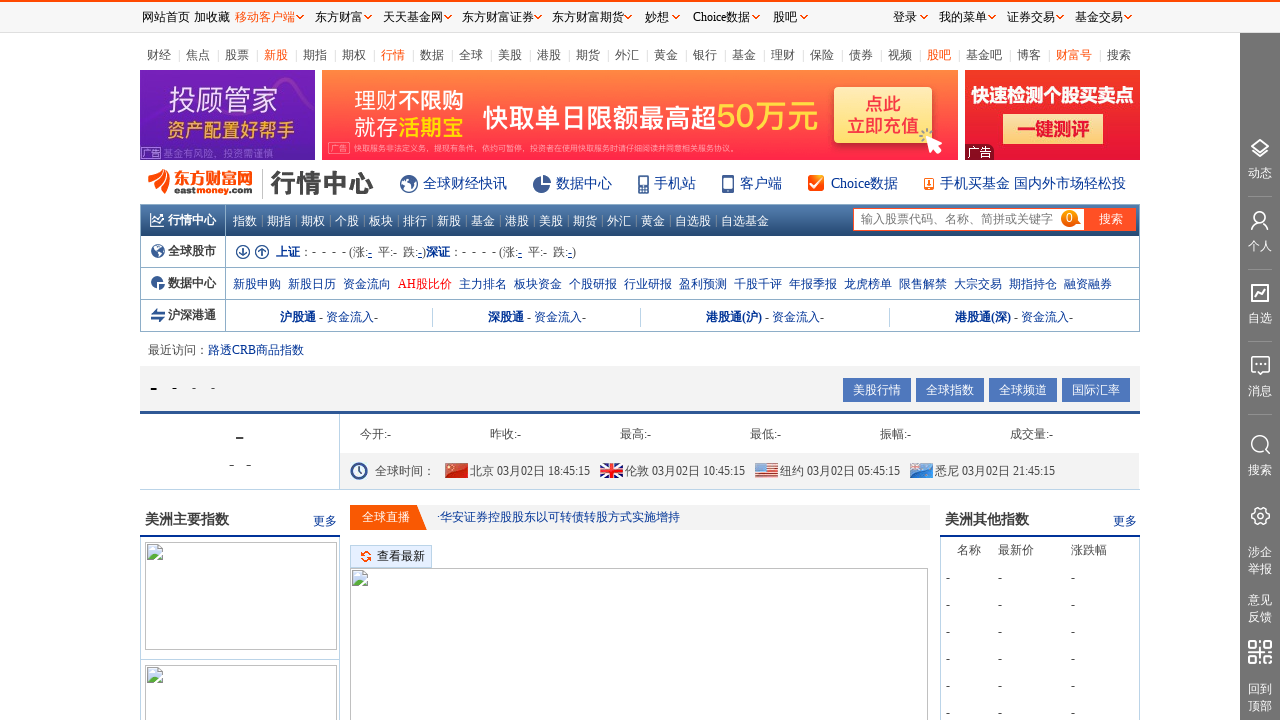

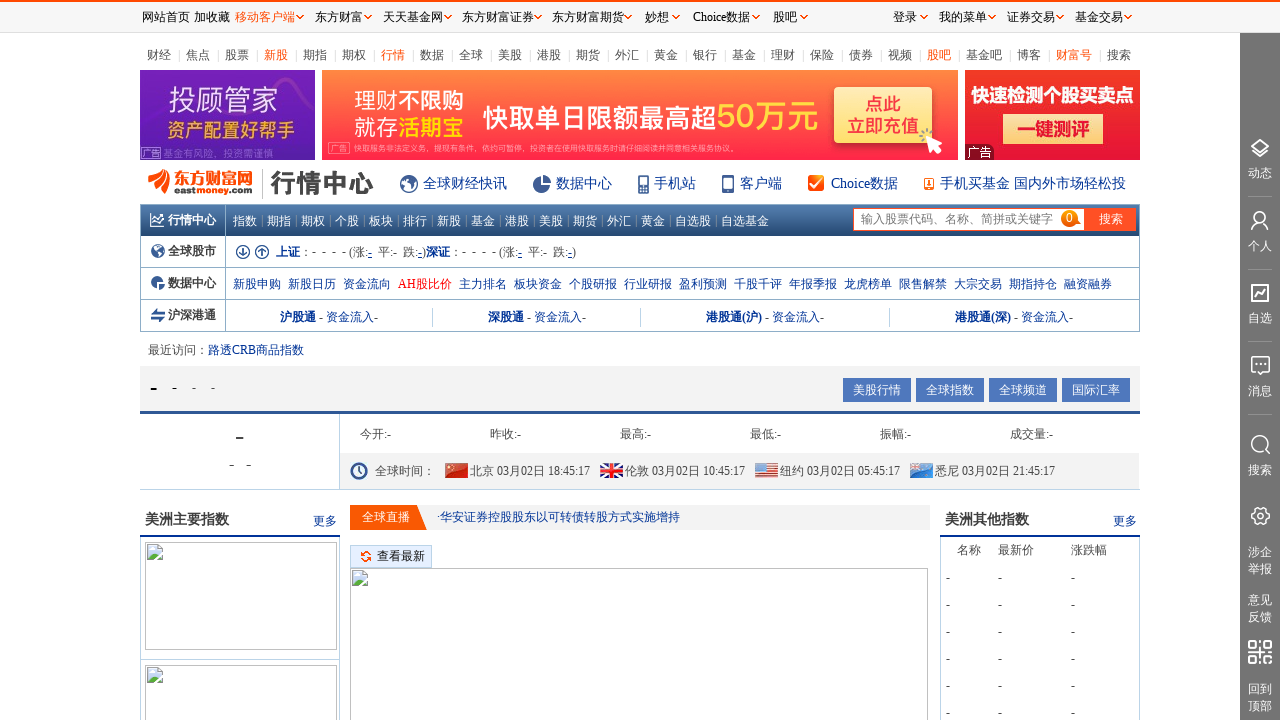